Simple navigation test that opens the Hiberus company homepage and verifies the page loads successfully.

Starting URL: https://www.hiberus.com/

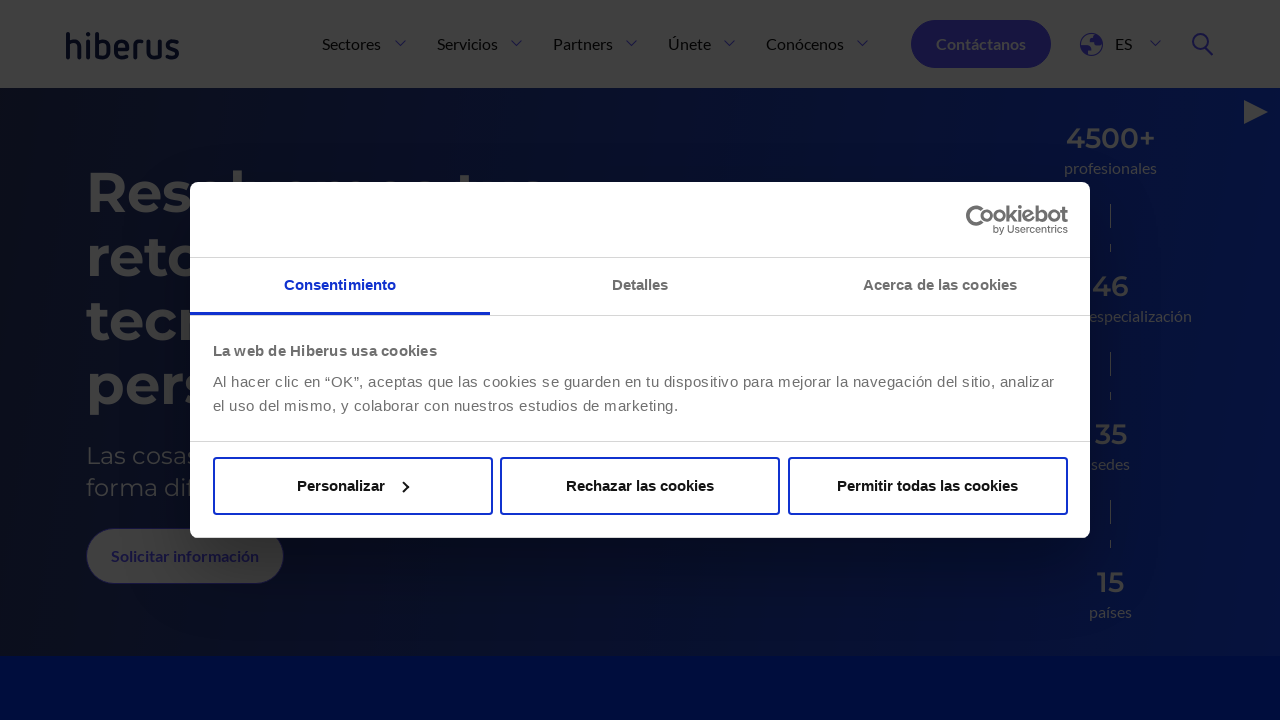

Navigated to Hiberus company homepage
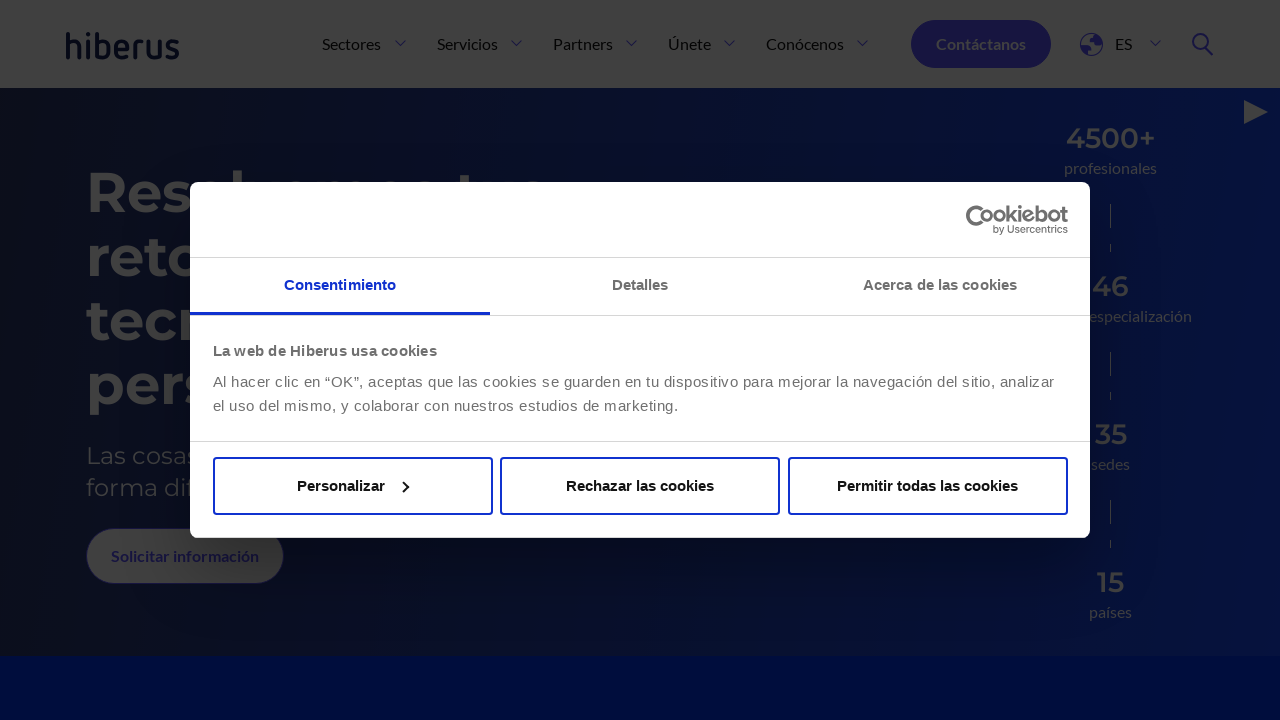

Page DOM content loaded successfully
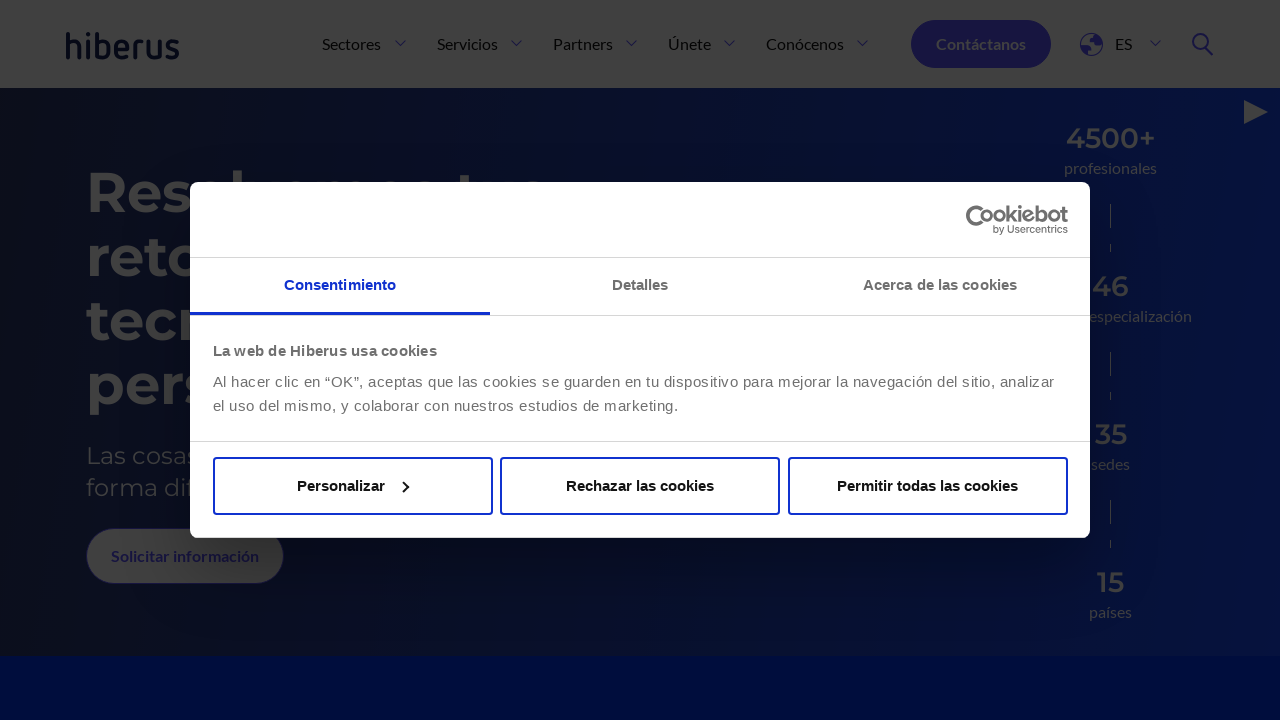

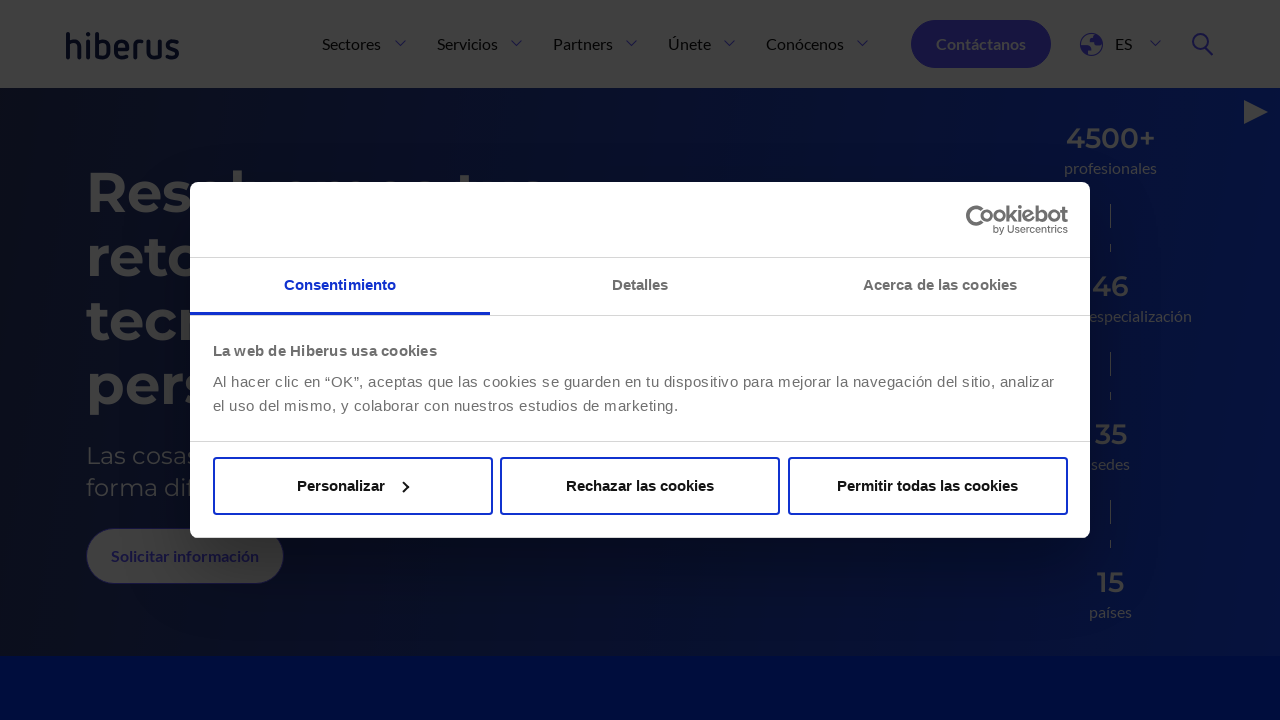